Tests page scrolling functionality by scrolling down 1000 pixels and then scrolling back up 1000 pixels using JavaScript evaluation

Starting URL: https://mrreddyautomation.com/frames/

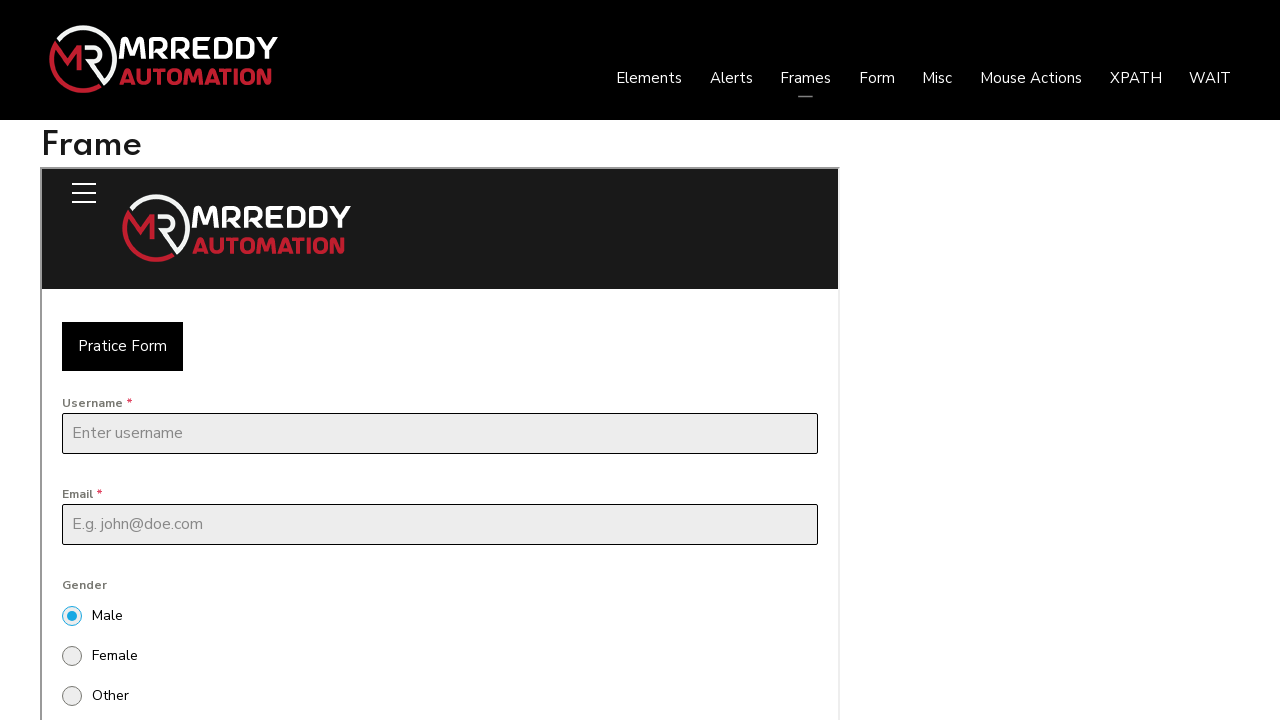

Navigated to https://mrreddyautomation.com/frames/
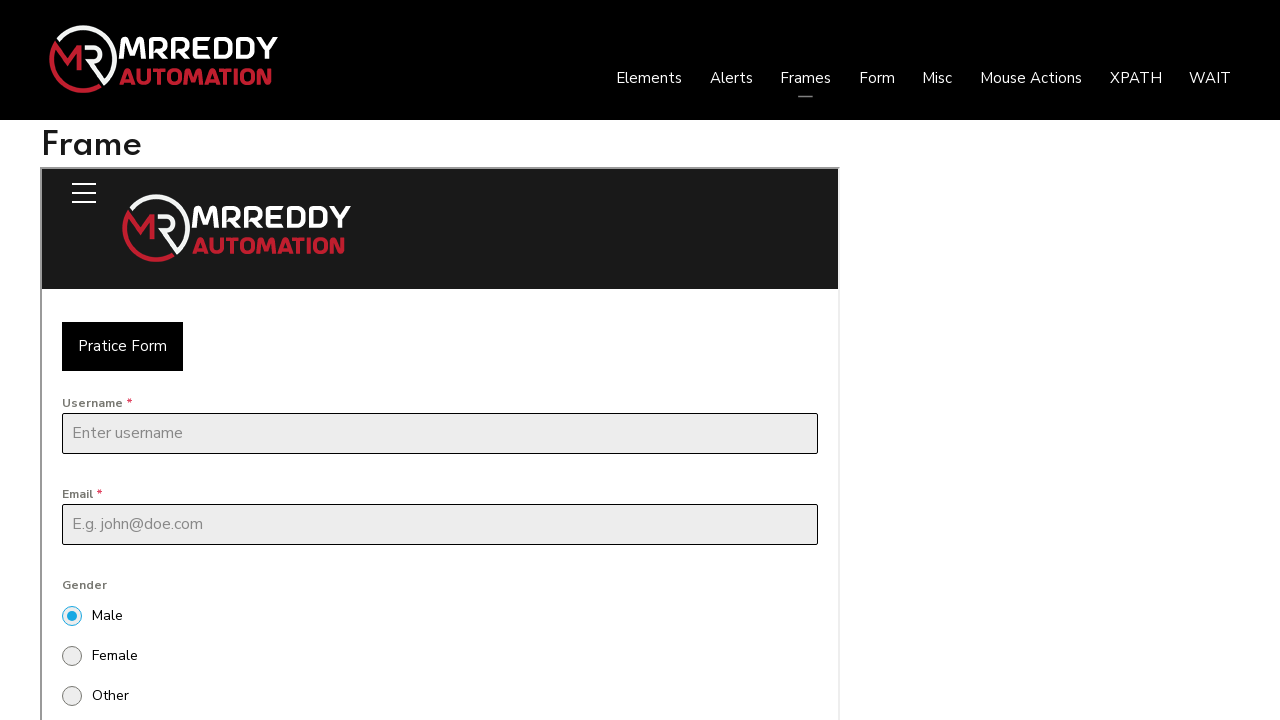

Scrolled down 1000 pixels using JavaScript
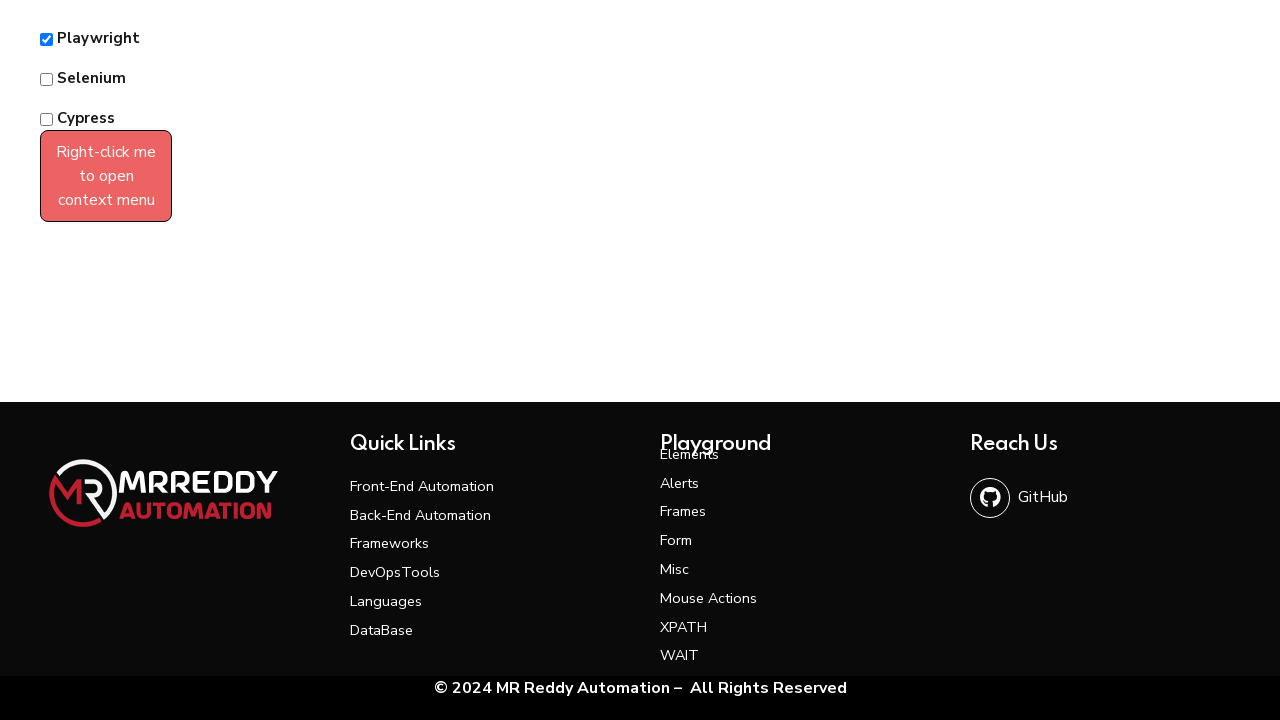

Waited 2000ms for scroll animation to complete
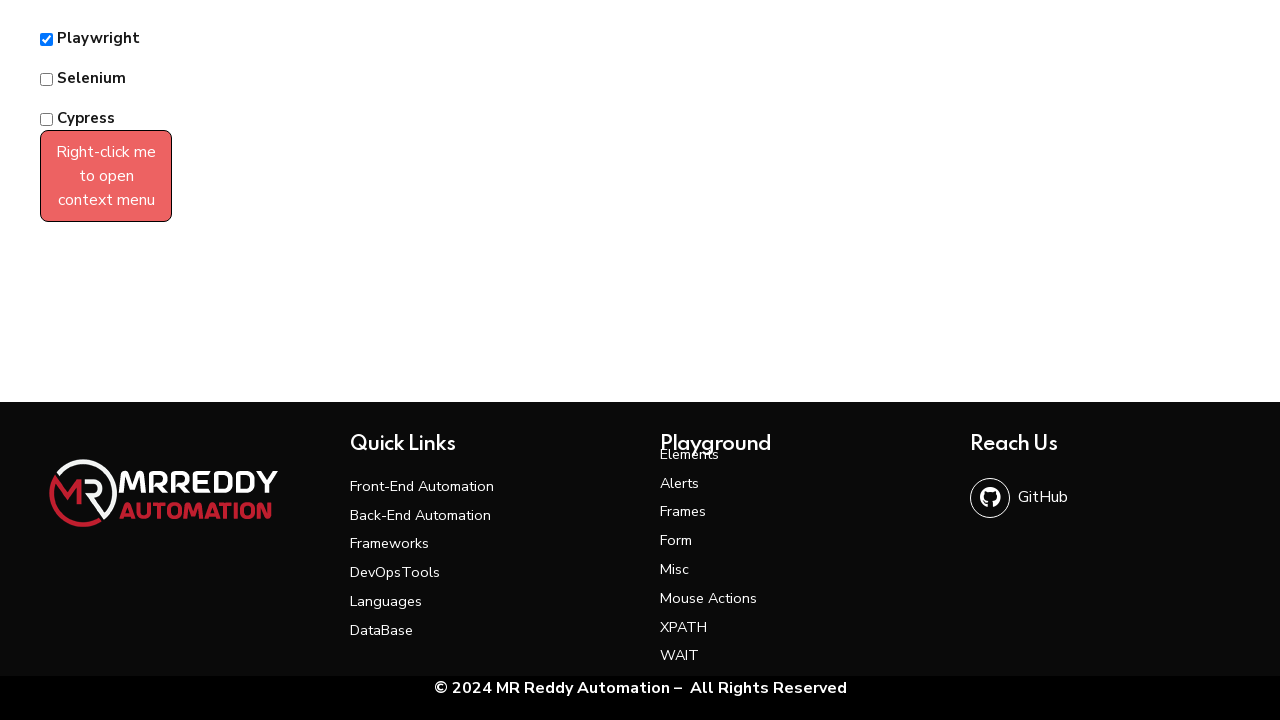

Scrolled up 1000 pixels using JavaScript
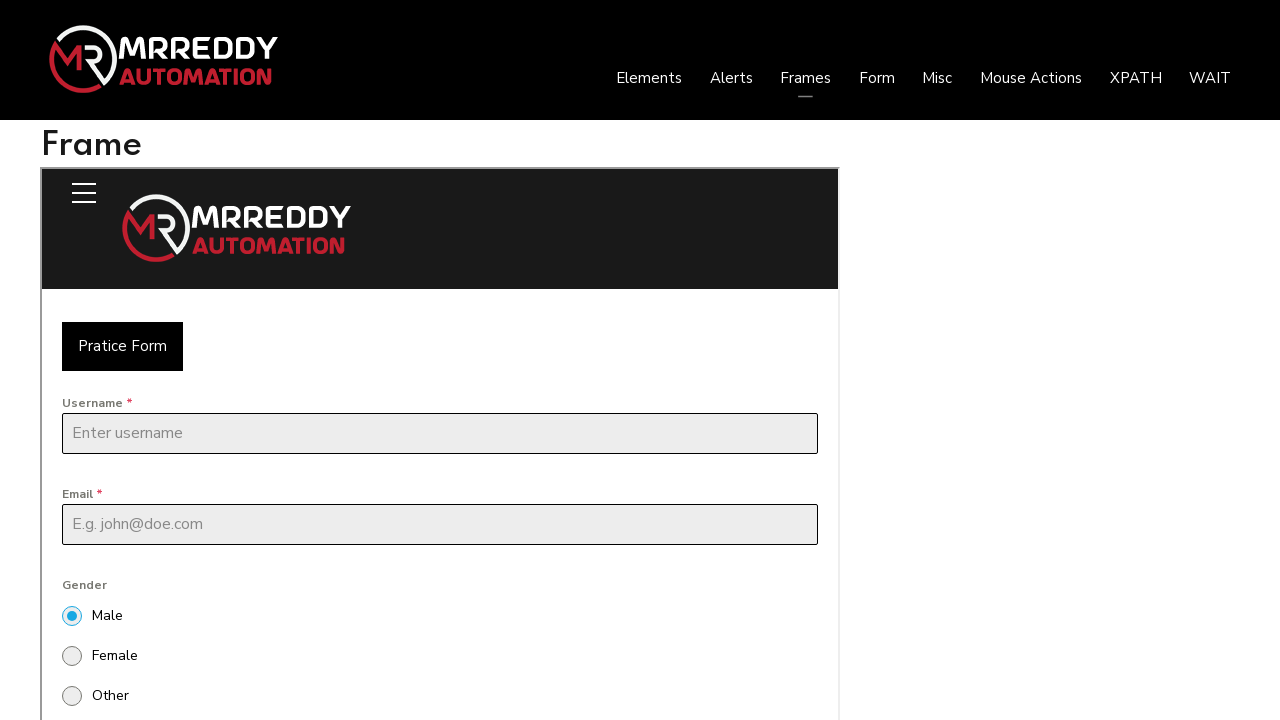

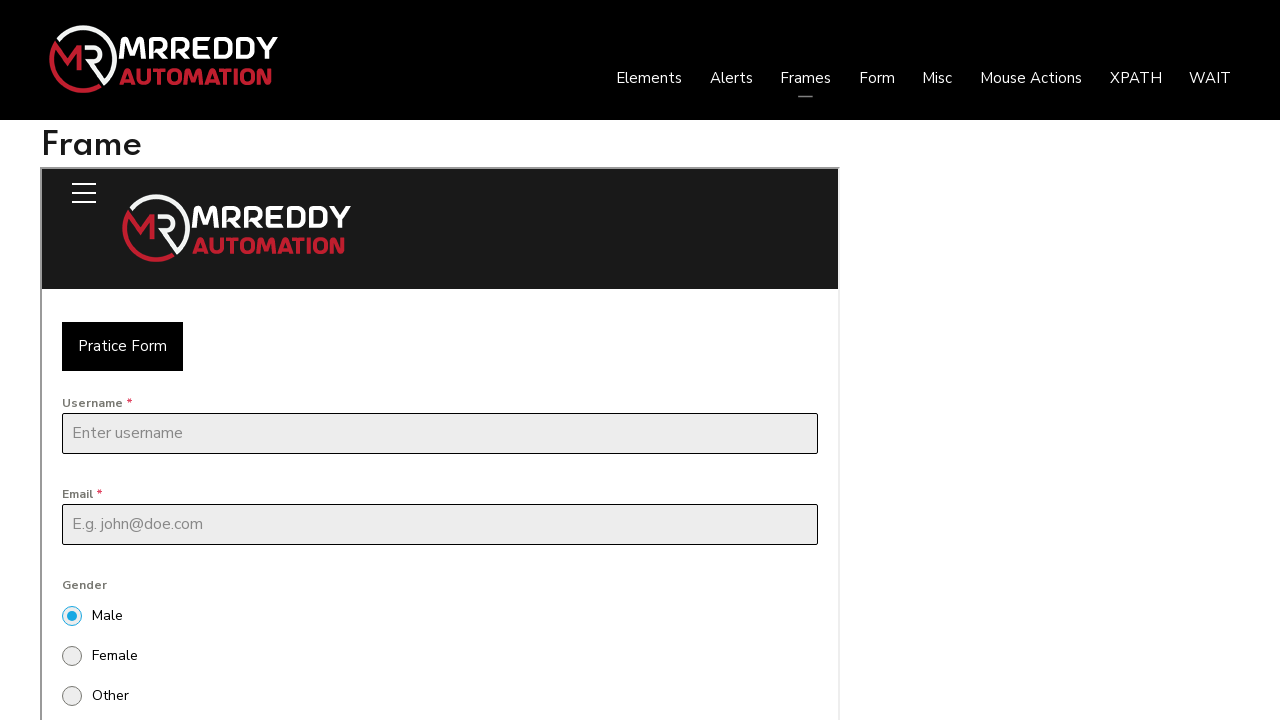